Tests handling of nested iframes by navigating into nested frames, selecting a dropdown option, then switching back to parent frames and interacting with elements at each level

Starting URL: https://www.hyrtutorials.com/p/frames-practice.html

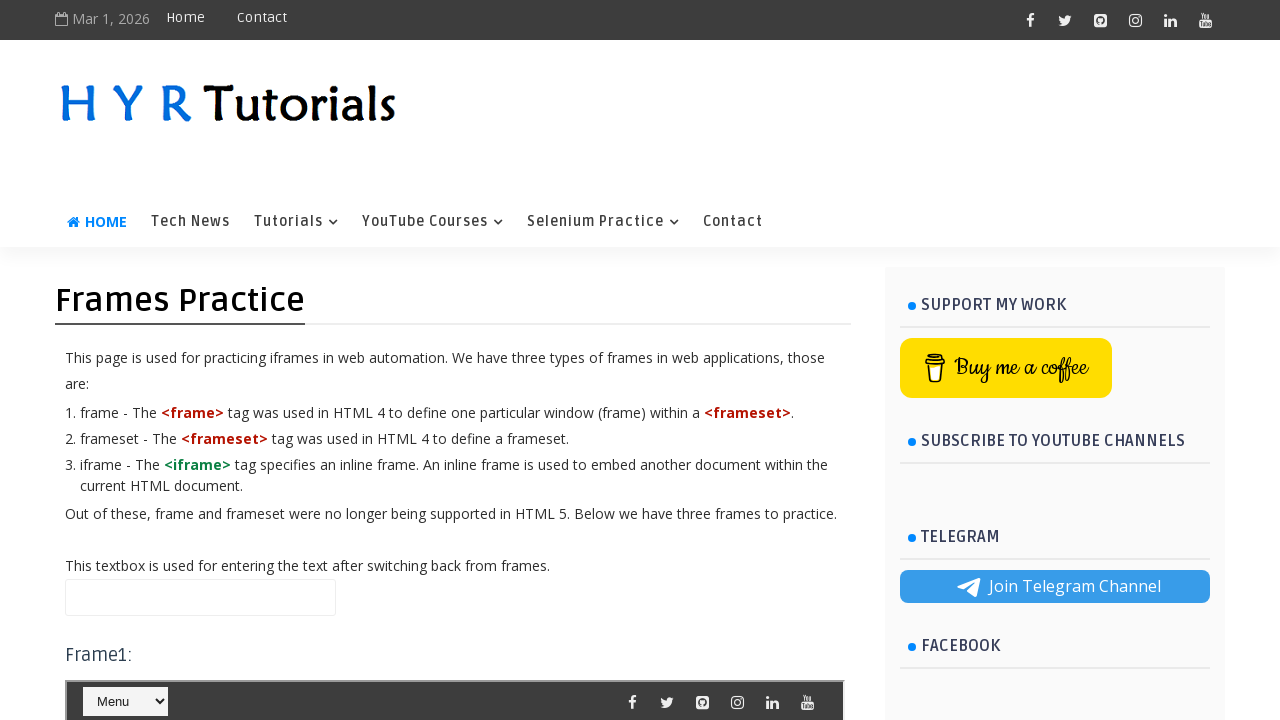

Filled name field on main page with 'Hello' on #name
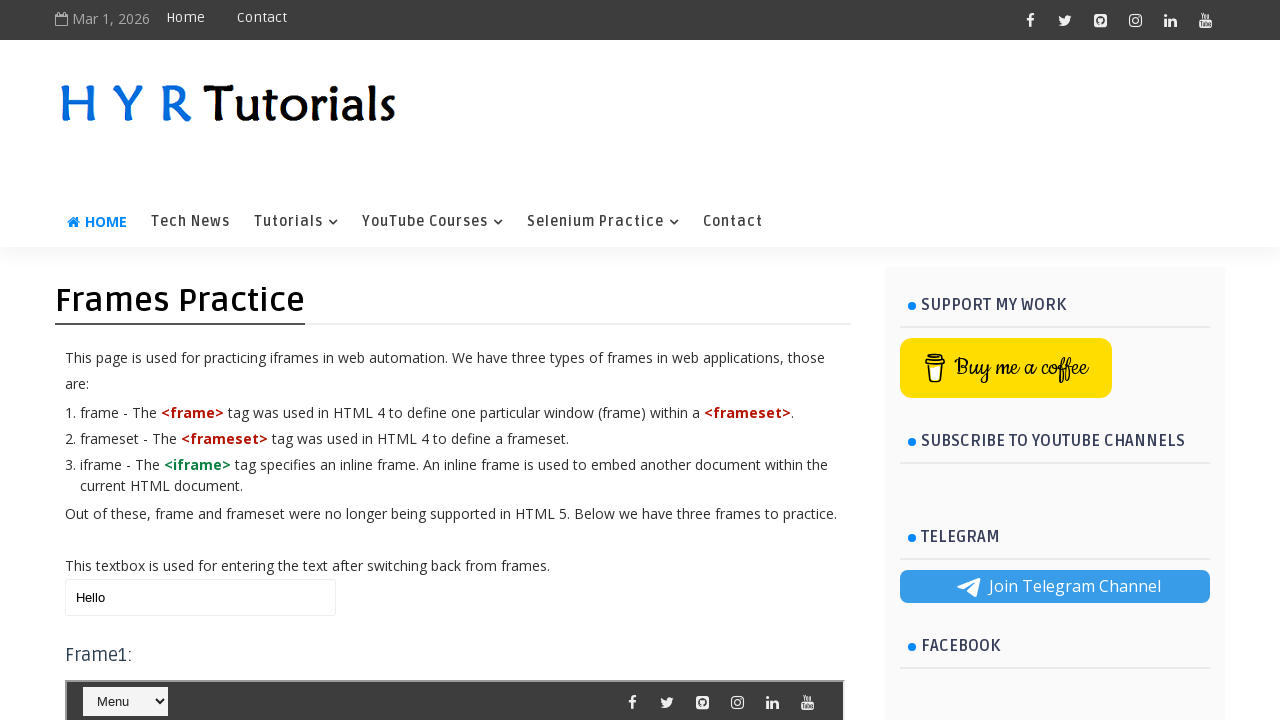

Located outer frame (frm3)
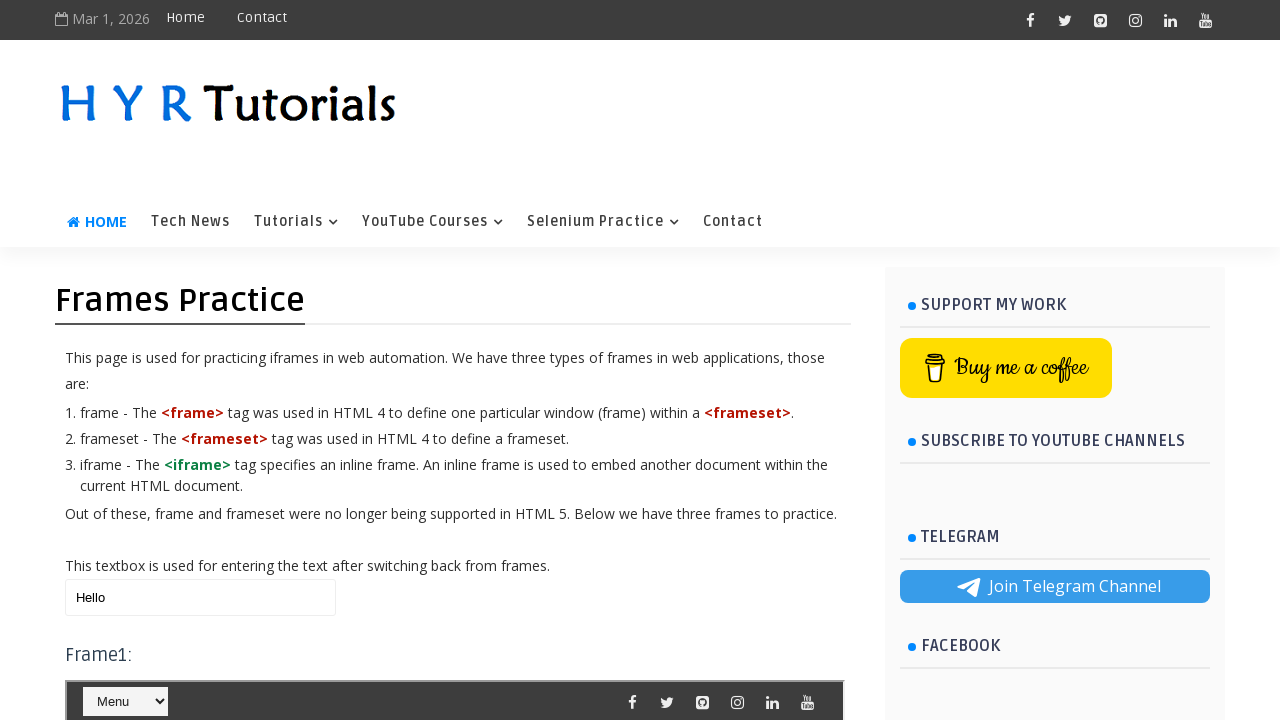

Located inner frame (frm1) nested within outer frame
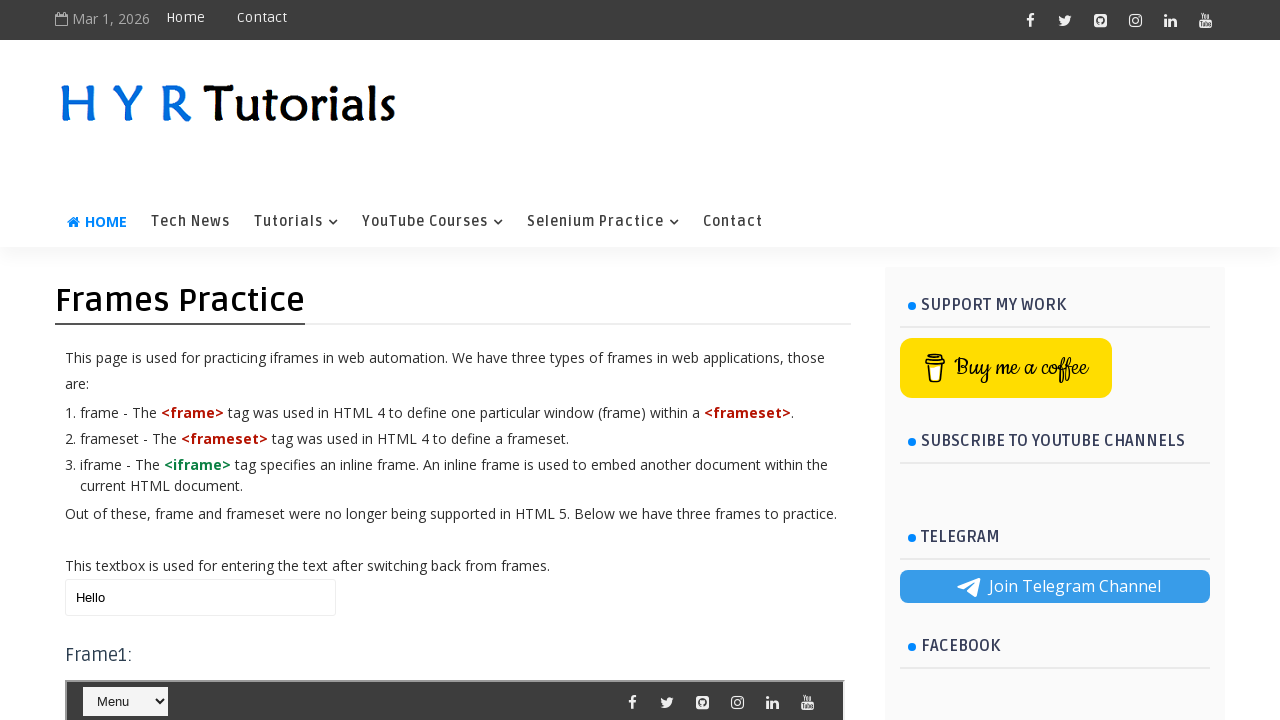

Selected 'Java' from course dropdown in nested frame on #frm3 >> internal:control=enter-frame >> #frm1 >> internal:control=enter-frame >
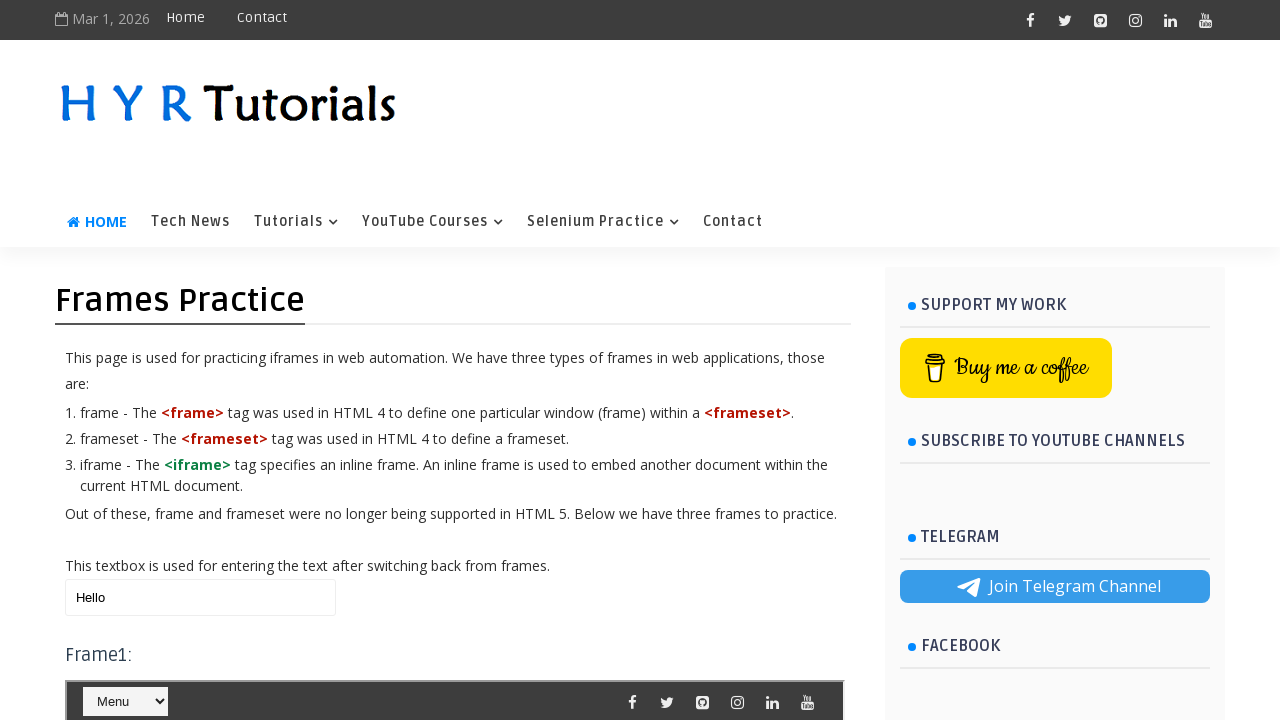

Cleared name field in outer frame (frm3) on #frm3 >> internal:control=enter-frame >> #name
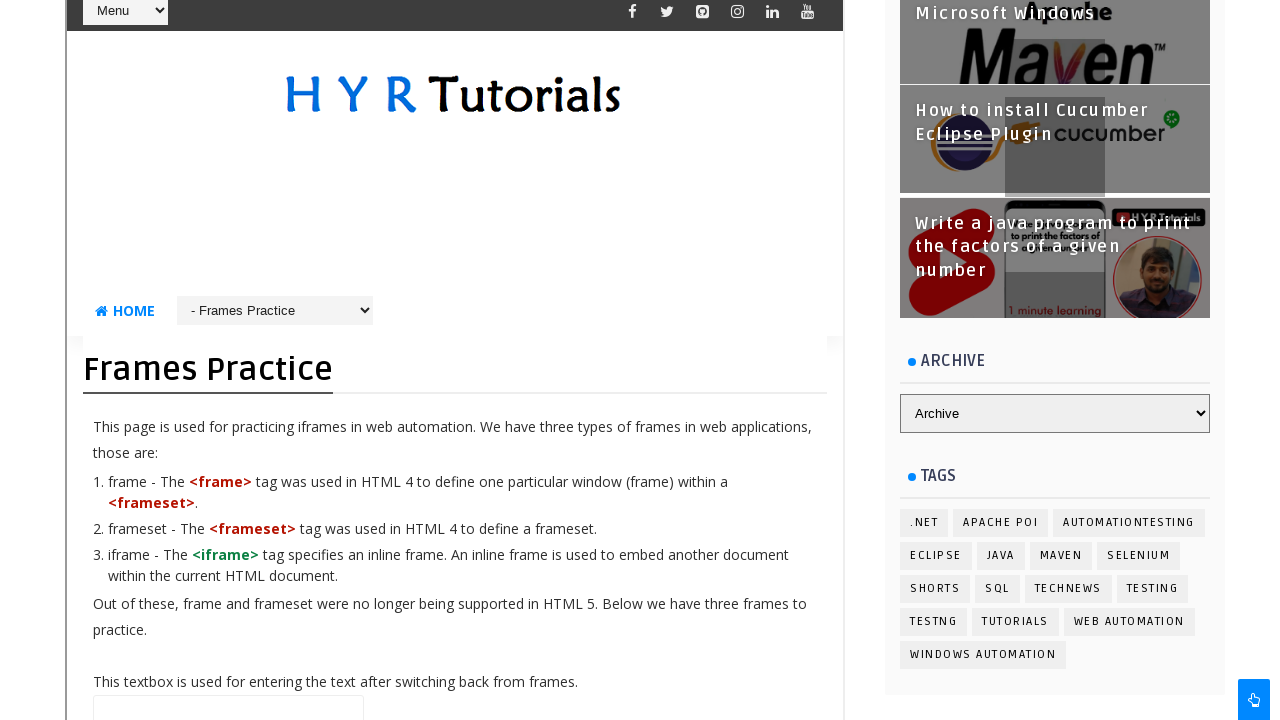

Filled name field in outer frame (frm3) with 'Main Webpage' on #frm3 >> internal:control=enter-frame >> #name
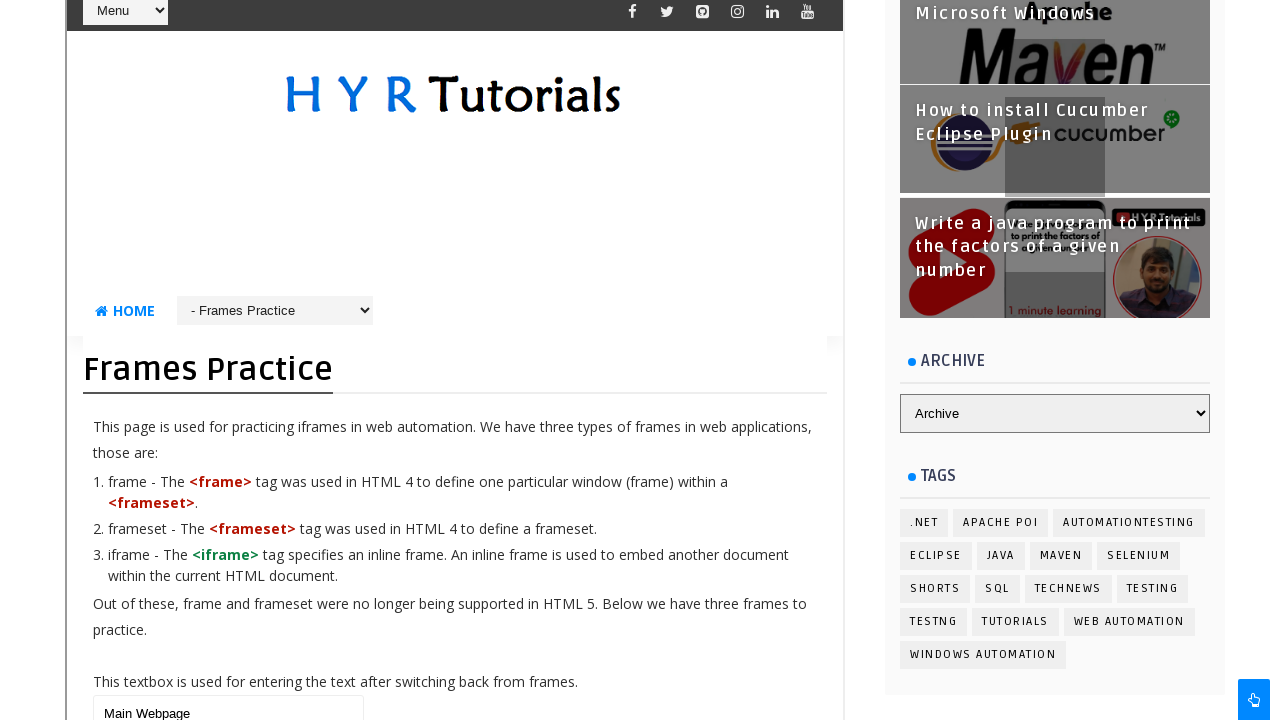

Cleared name field on main page on #name
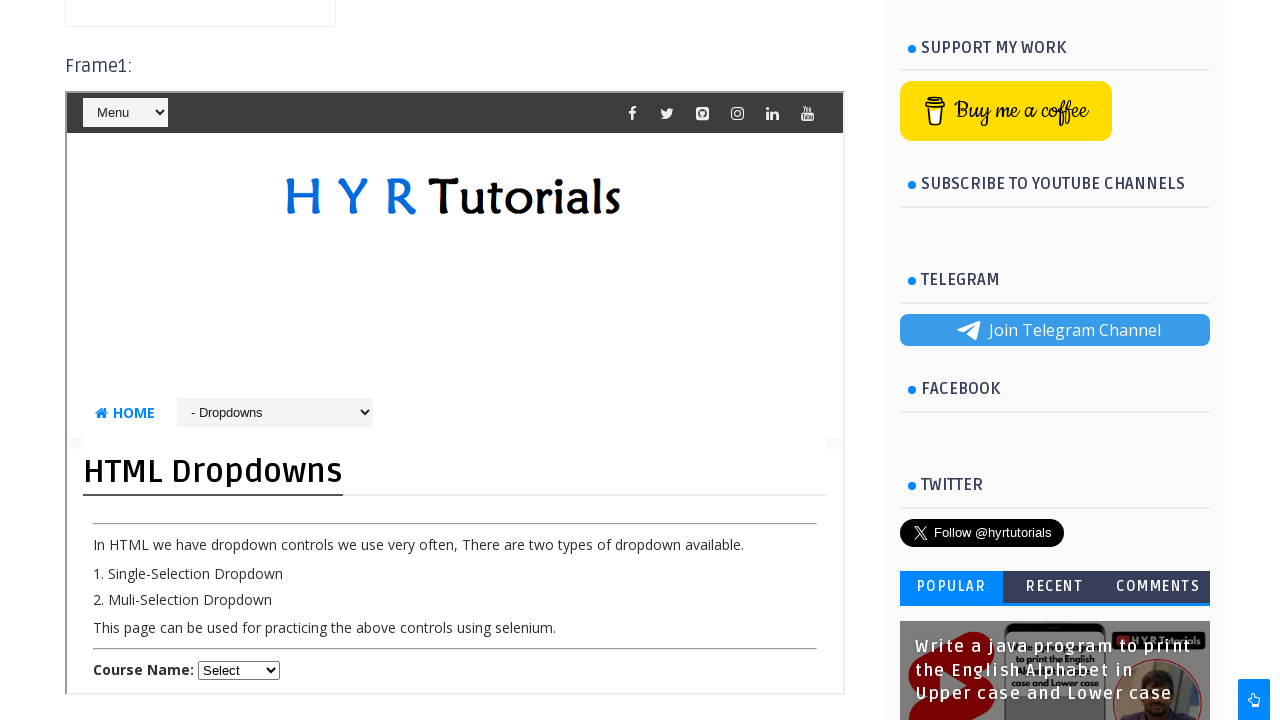

Filled name field on main page with 'Main Webpage' on #name
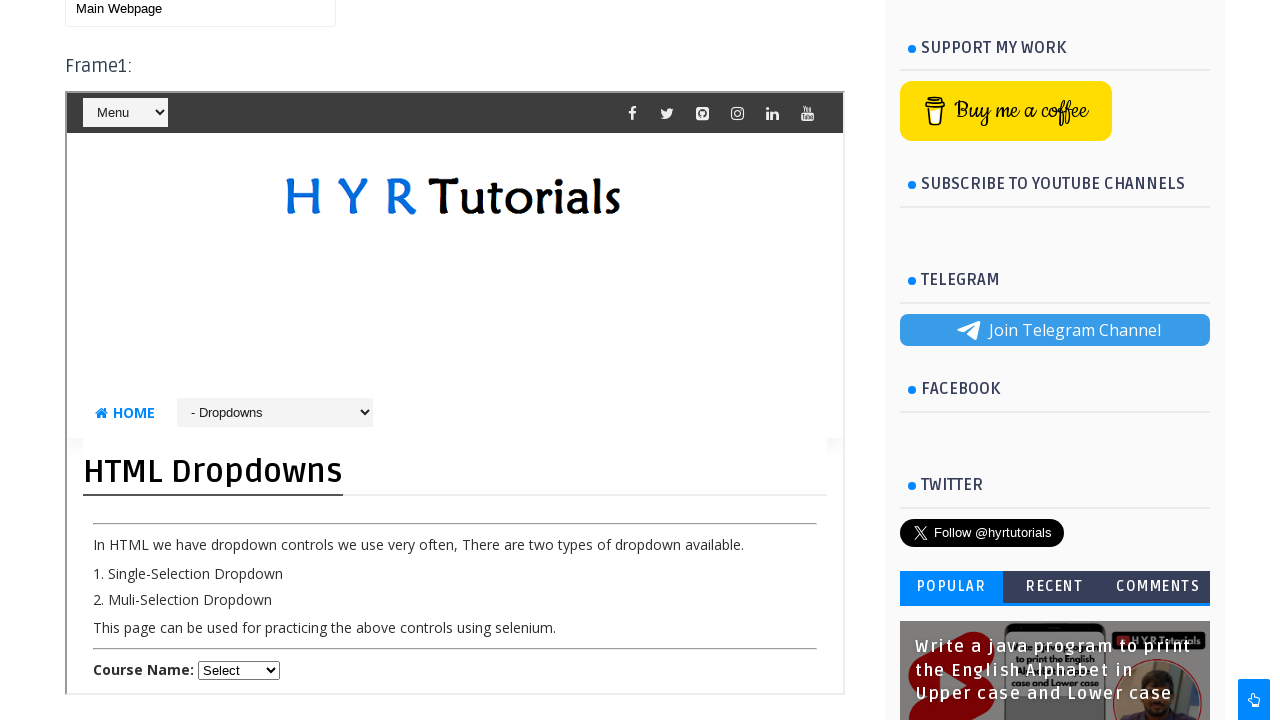

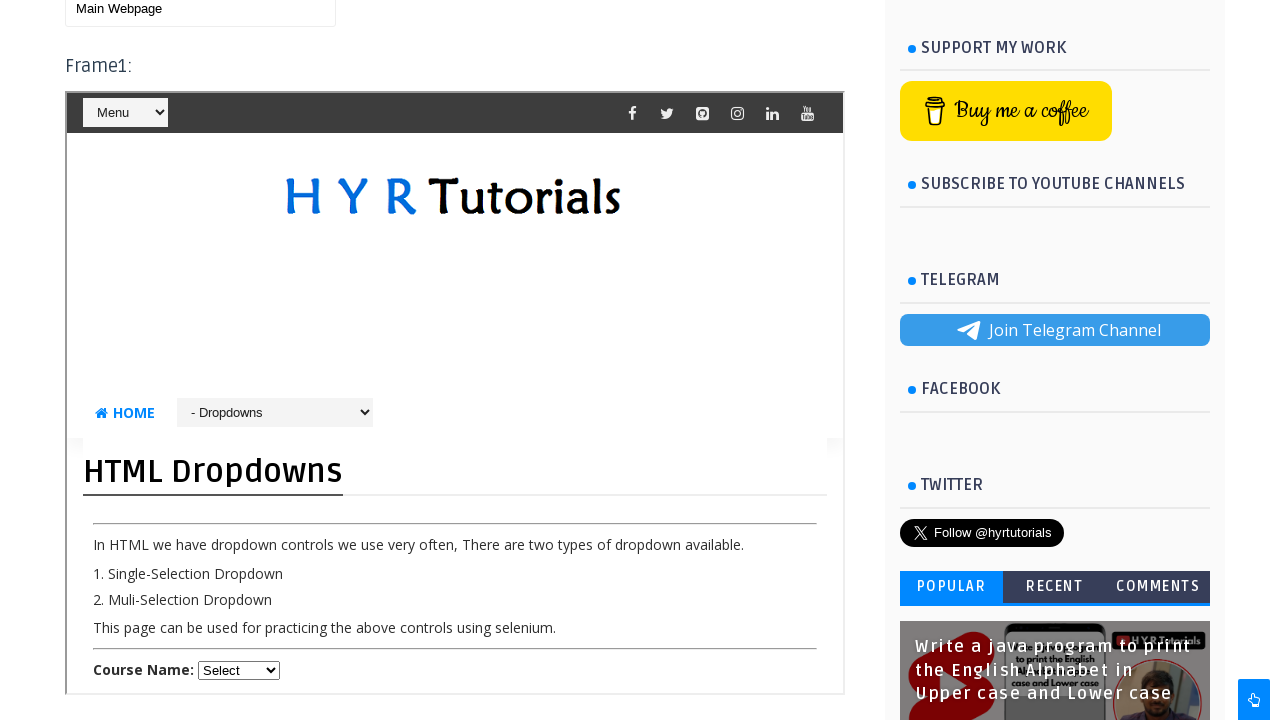